Tests slider interaction on a demo website by clicking and dragging the slider handle to move it by an offset

Starting URL: https://demoqa.com/slider/

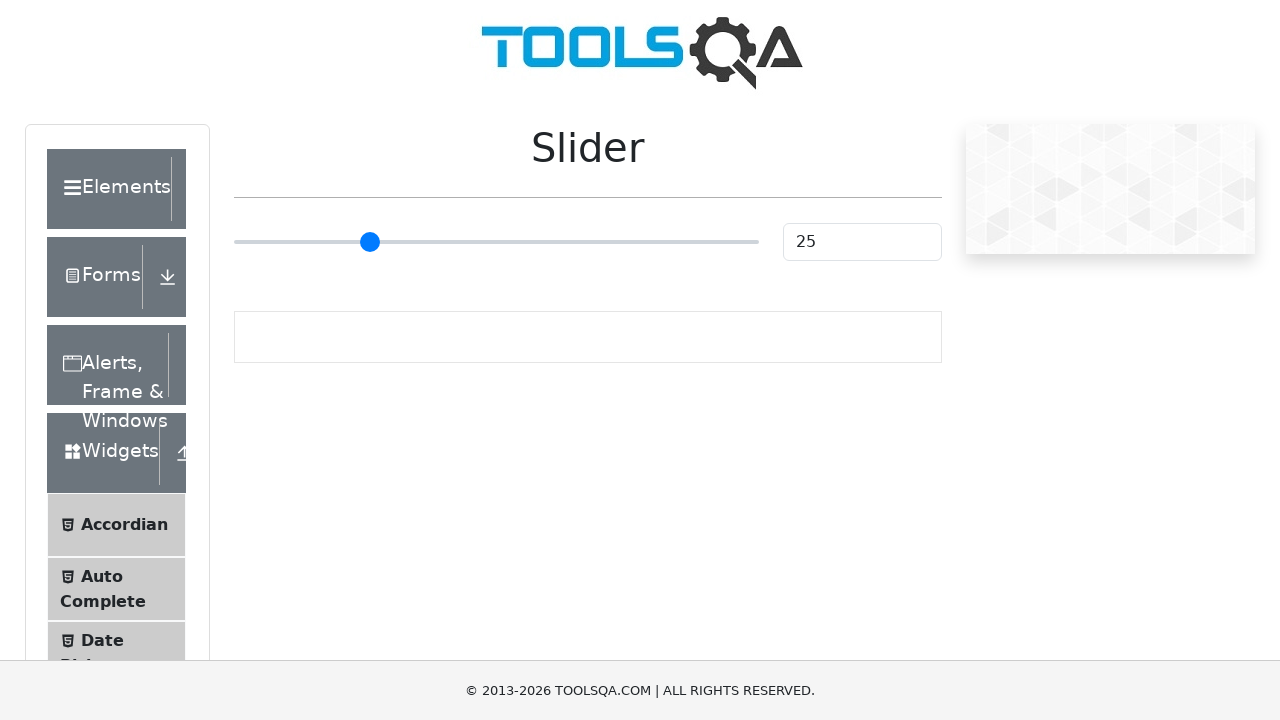

Located slider handle element
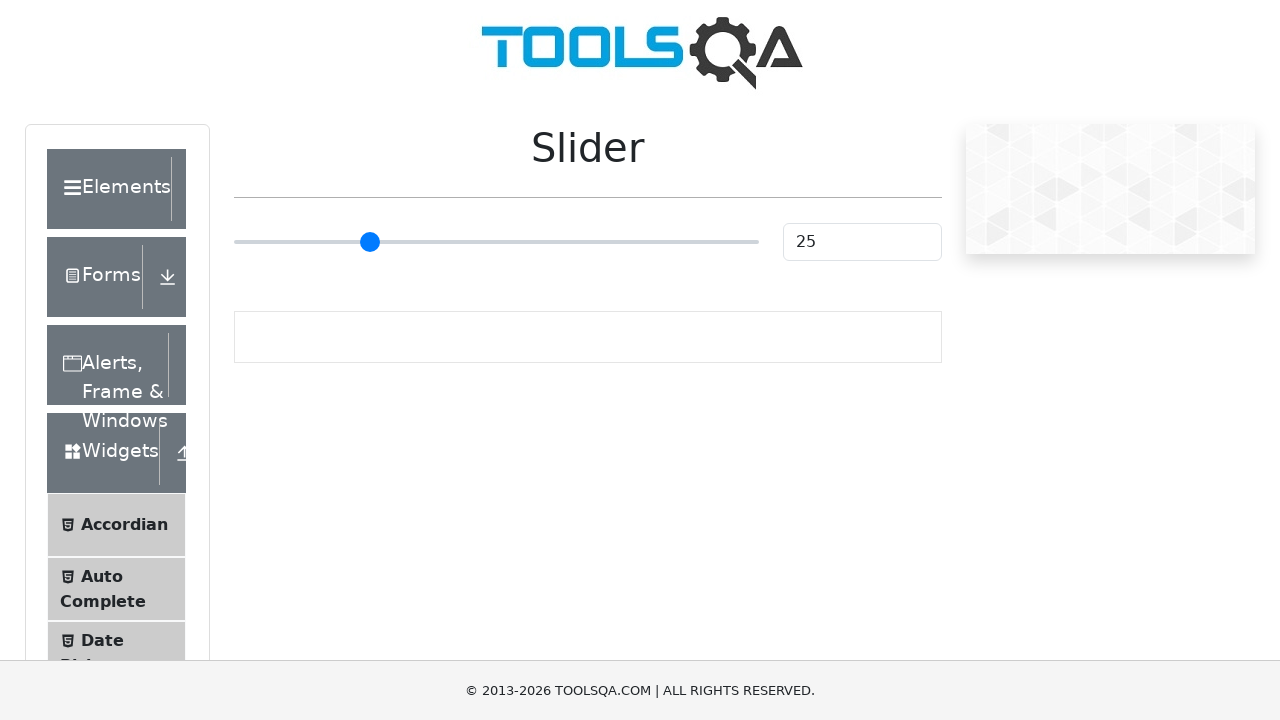

Waited for slider handle to be visible
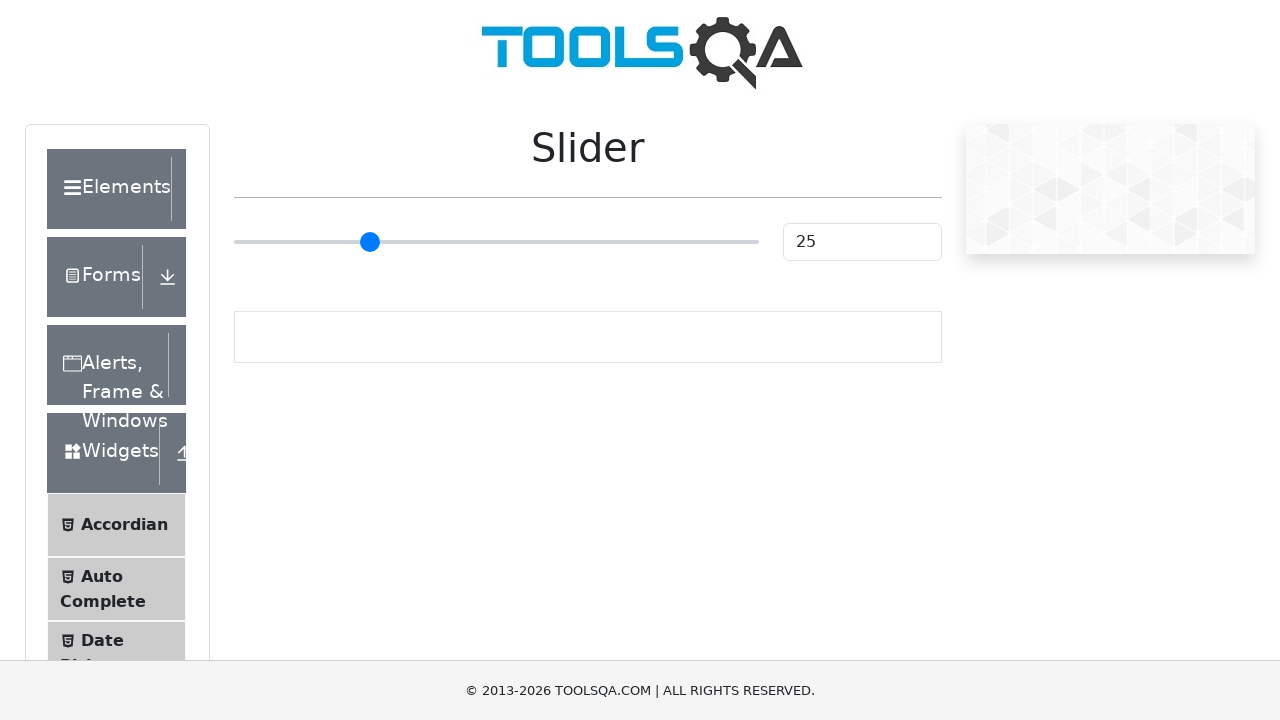

Retrieved bounding box of slider handle
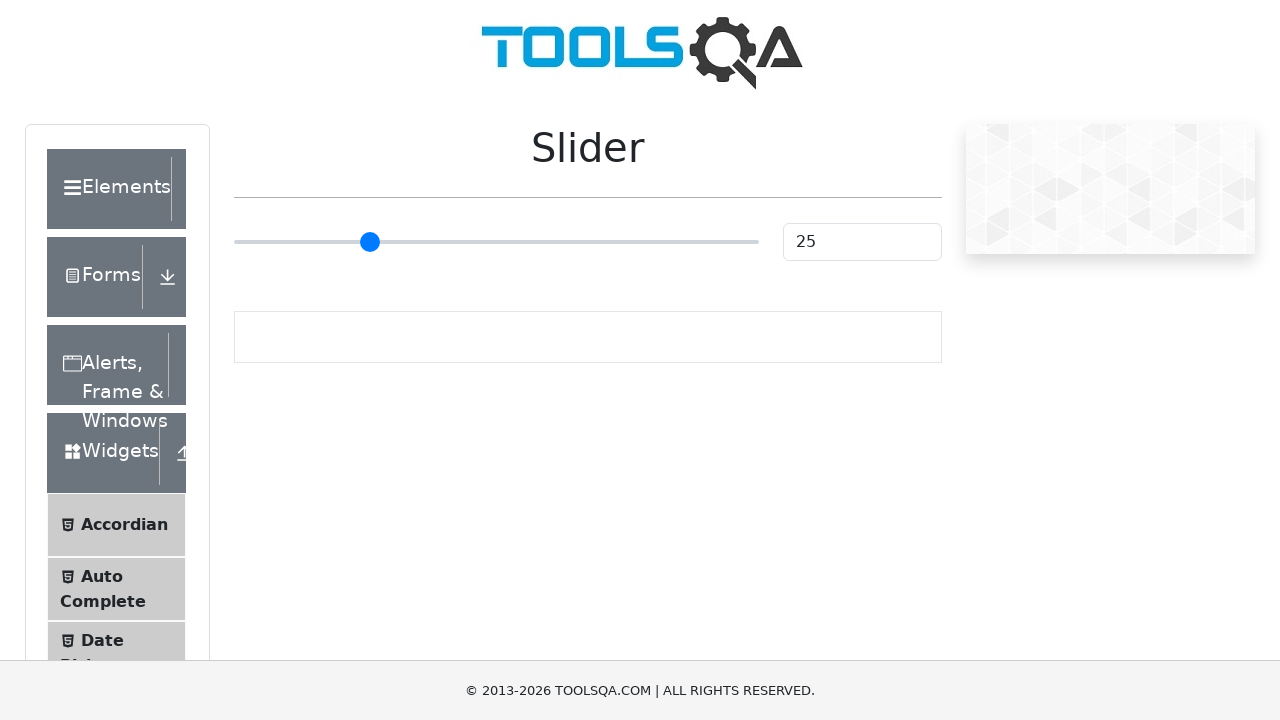

Moved mouse to slider handle center position at (496, 242)
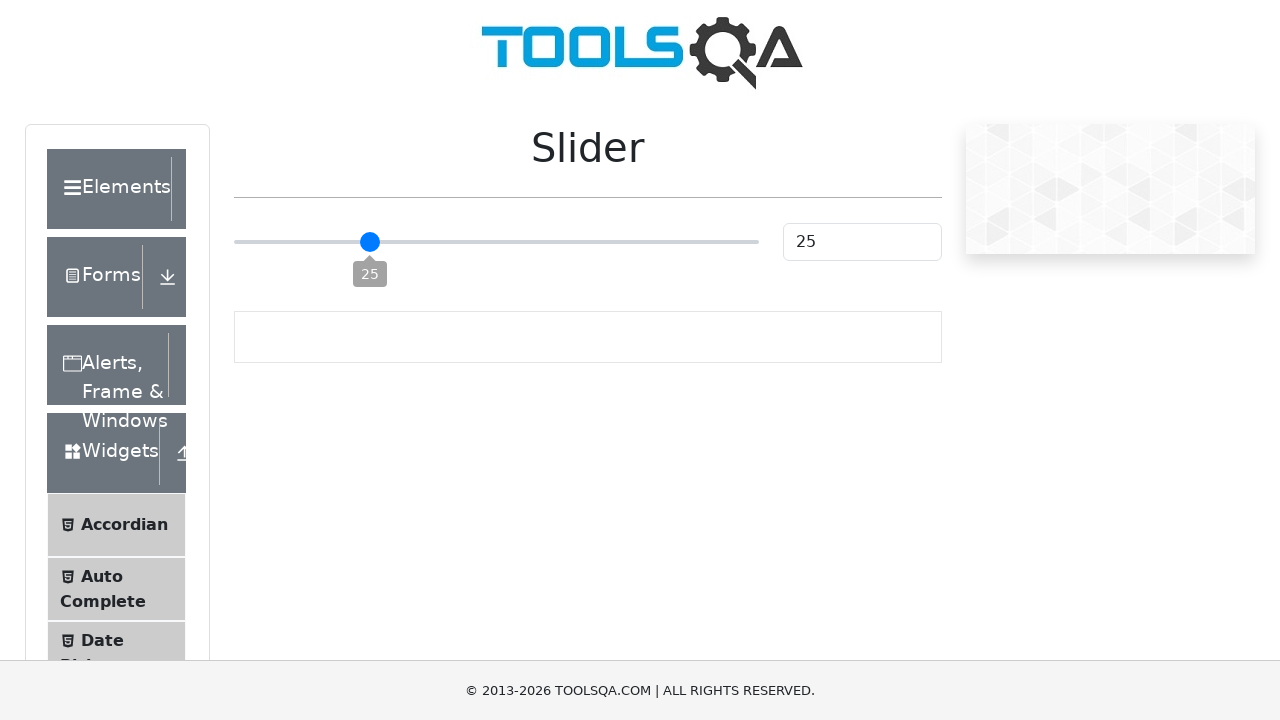

Pressed mouse button down on slider handle at (496, 242)
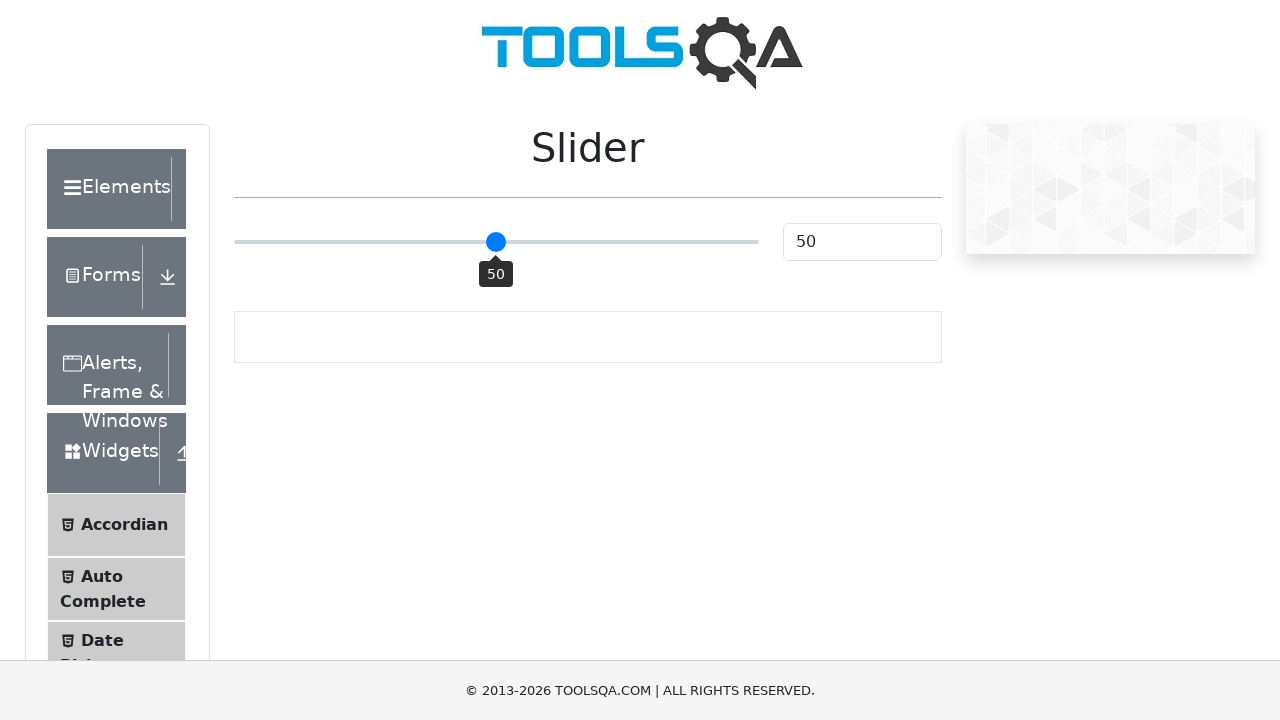

Dragged slider handle 75 pixels to the right at (571, 242)
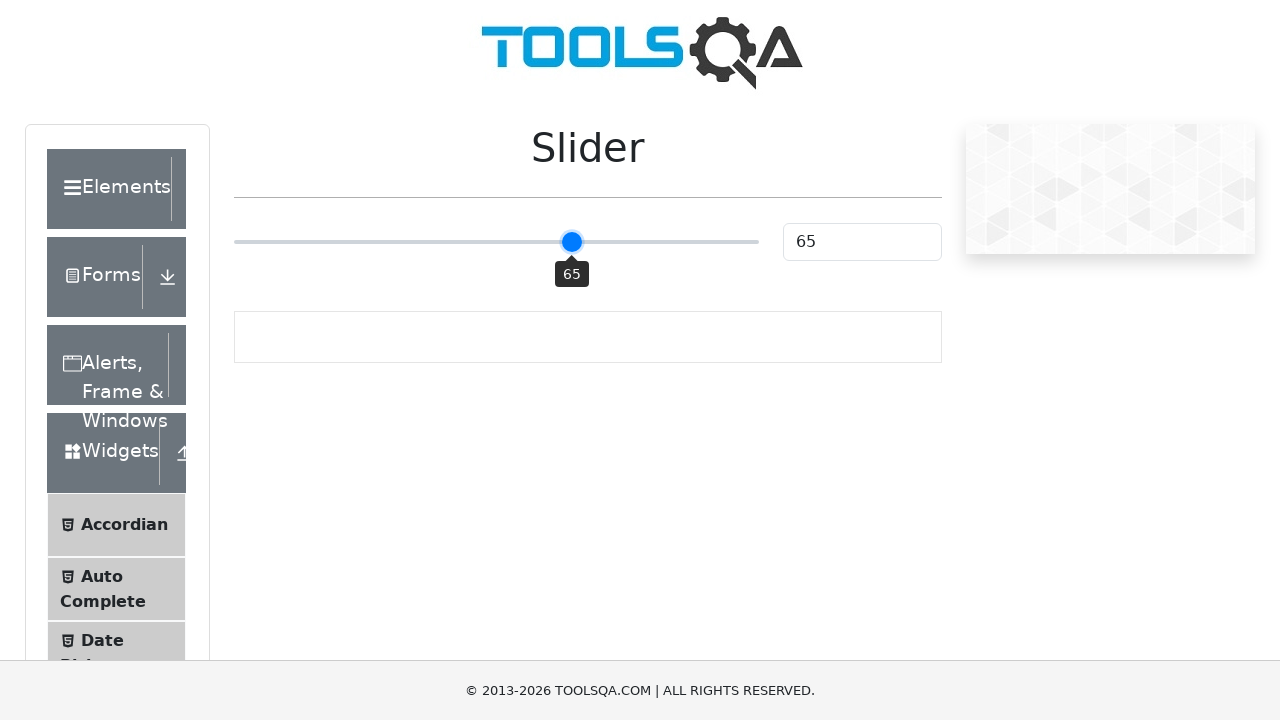

Released mouse button, slider interaction complete at (571, 242)
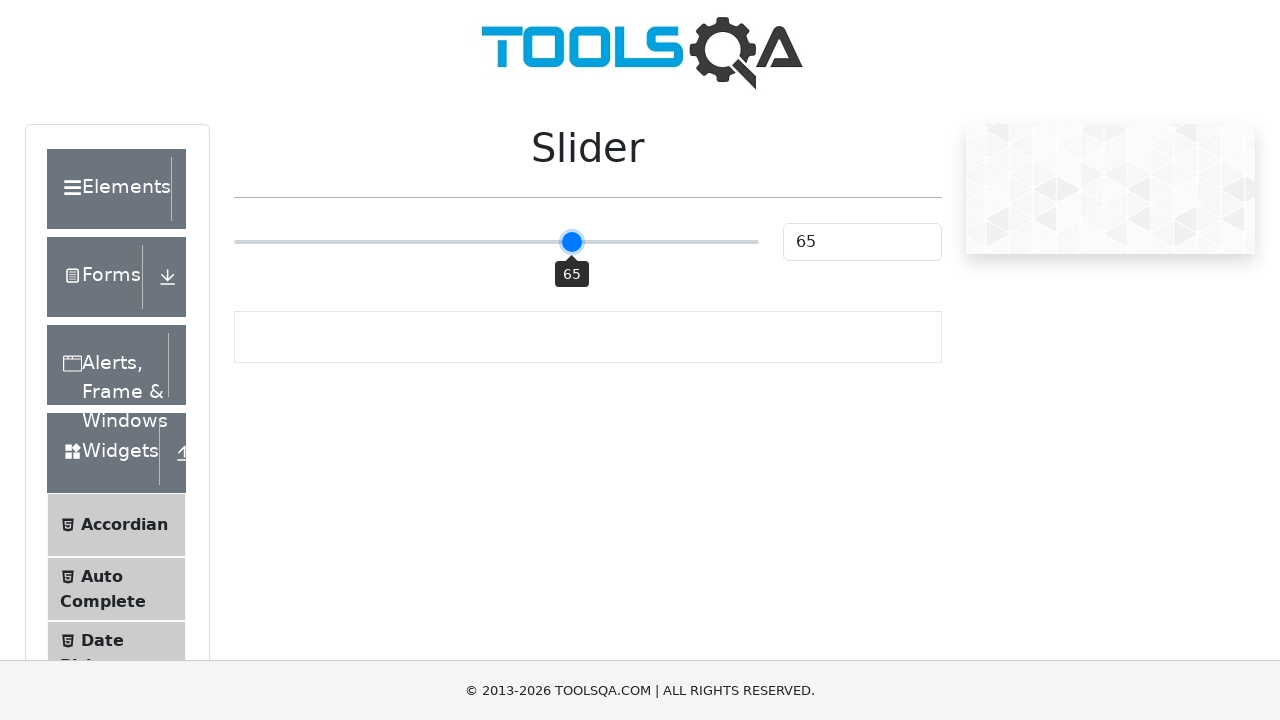

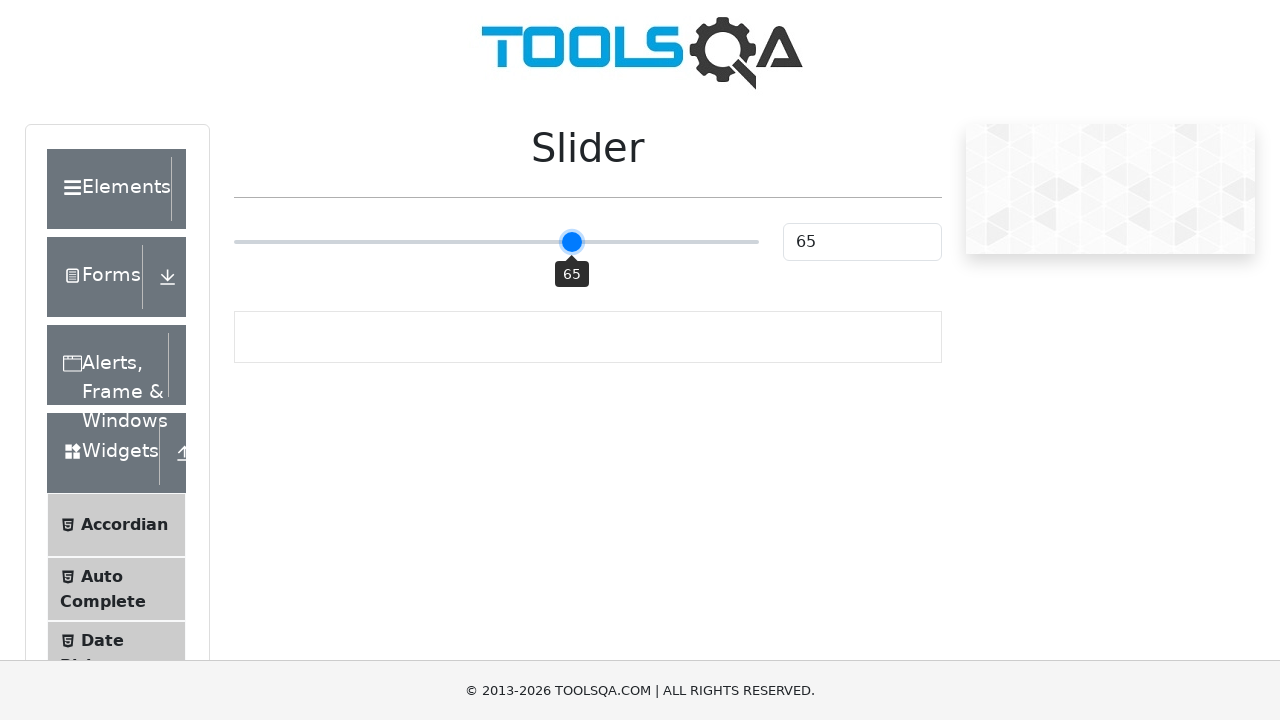